Tests GitHub's advanced search form by filling in search term, repository owner, date filter, and language selection, then submitting the form to perform a search.

Starting URL: https://github.com/search/advanced

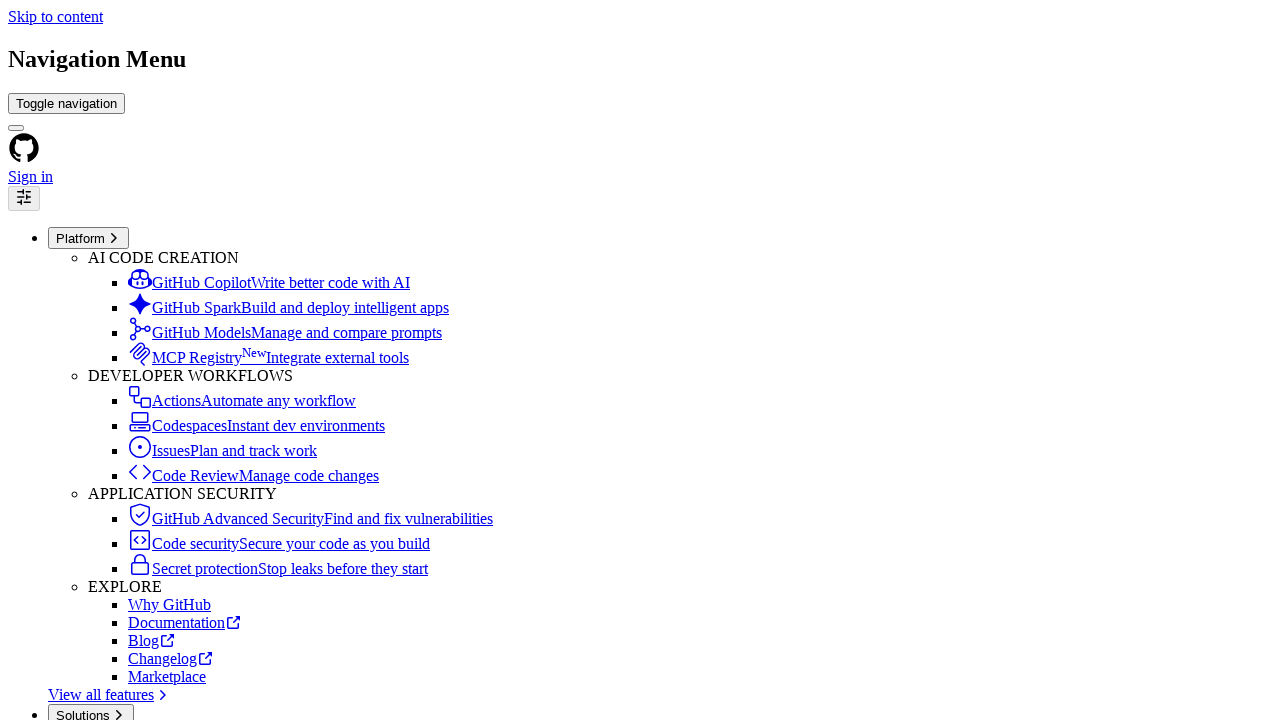

Filled search term field with 'playwright-testing' on #adv_code_search input.js-advanced-search-input
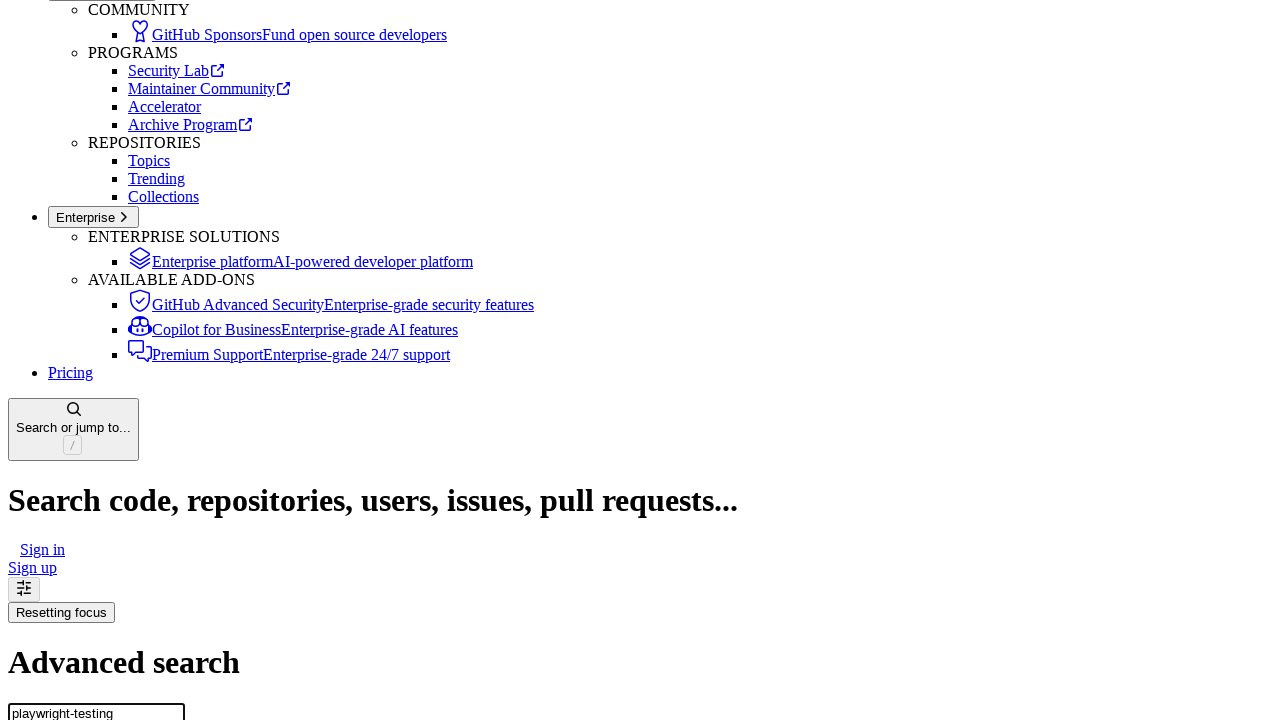

Filled repository owner field with 'microsoft' on #search_from
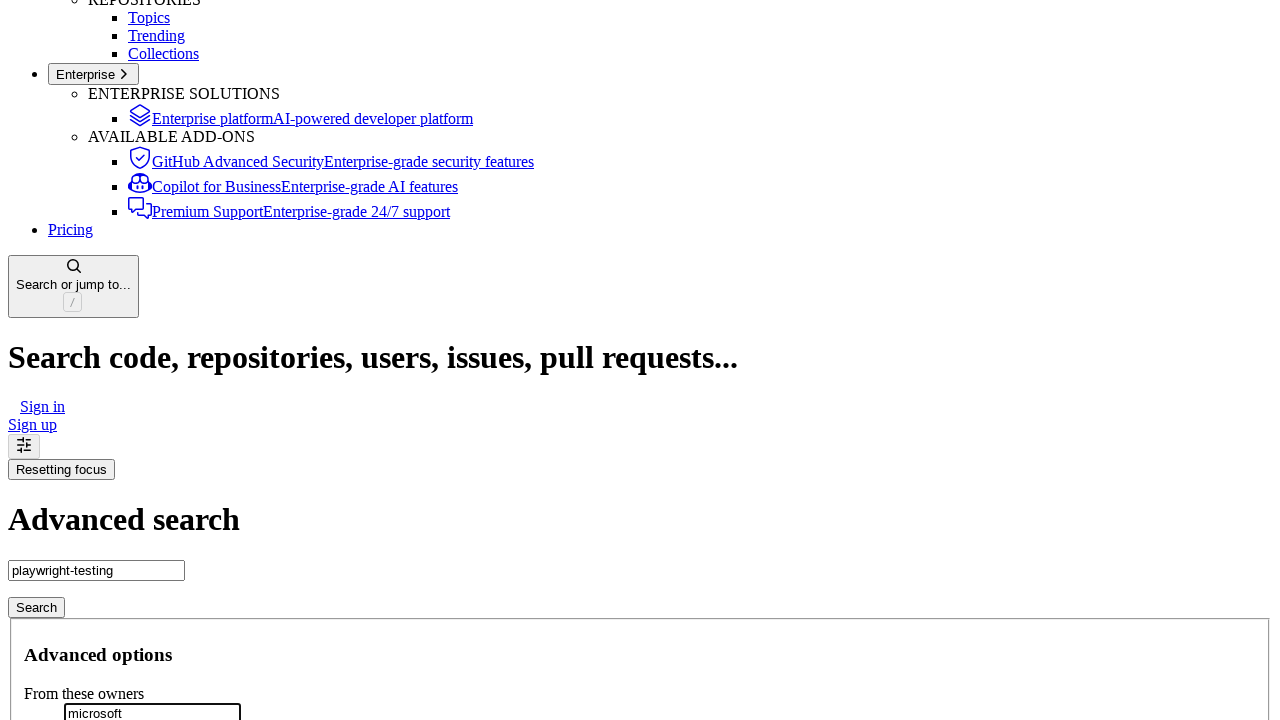

Filled date filter field with '>2020' on #search_date
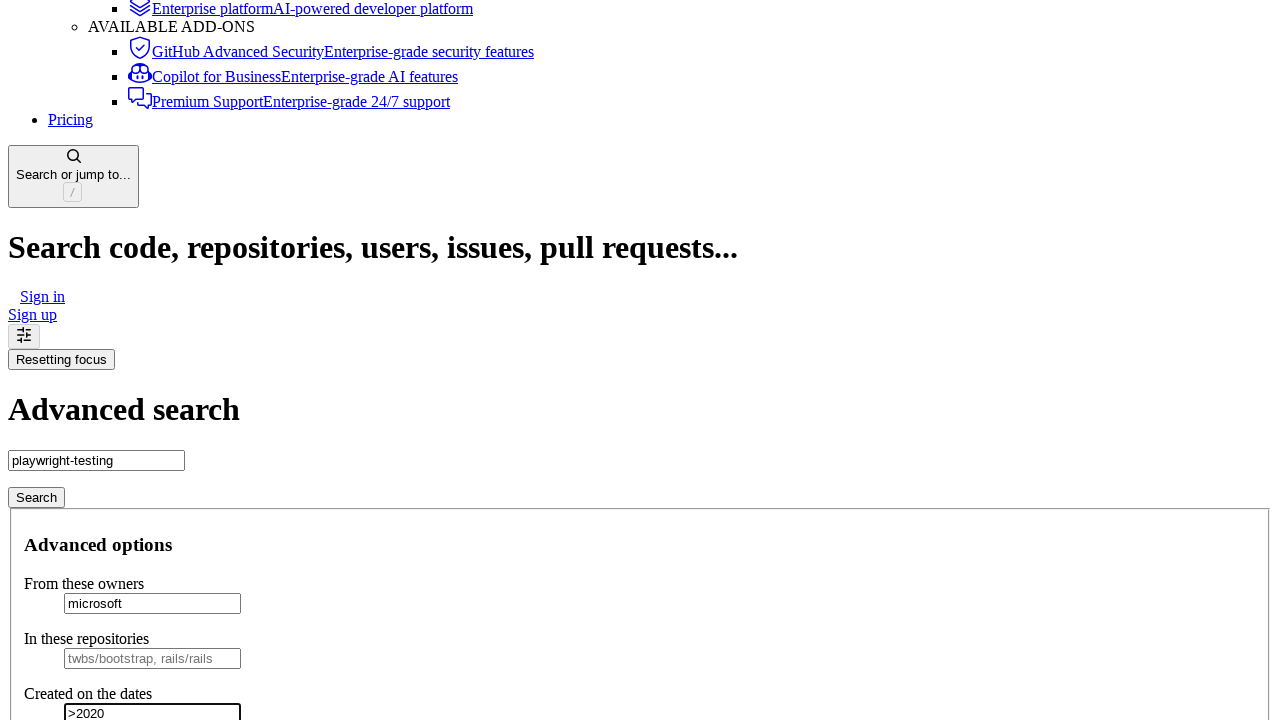

Selected 'TypeScript' from programming language dropdown on select#search_language
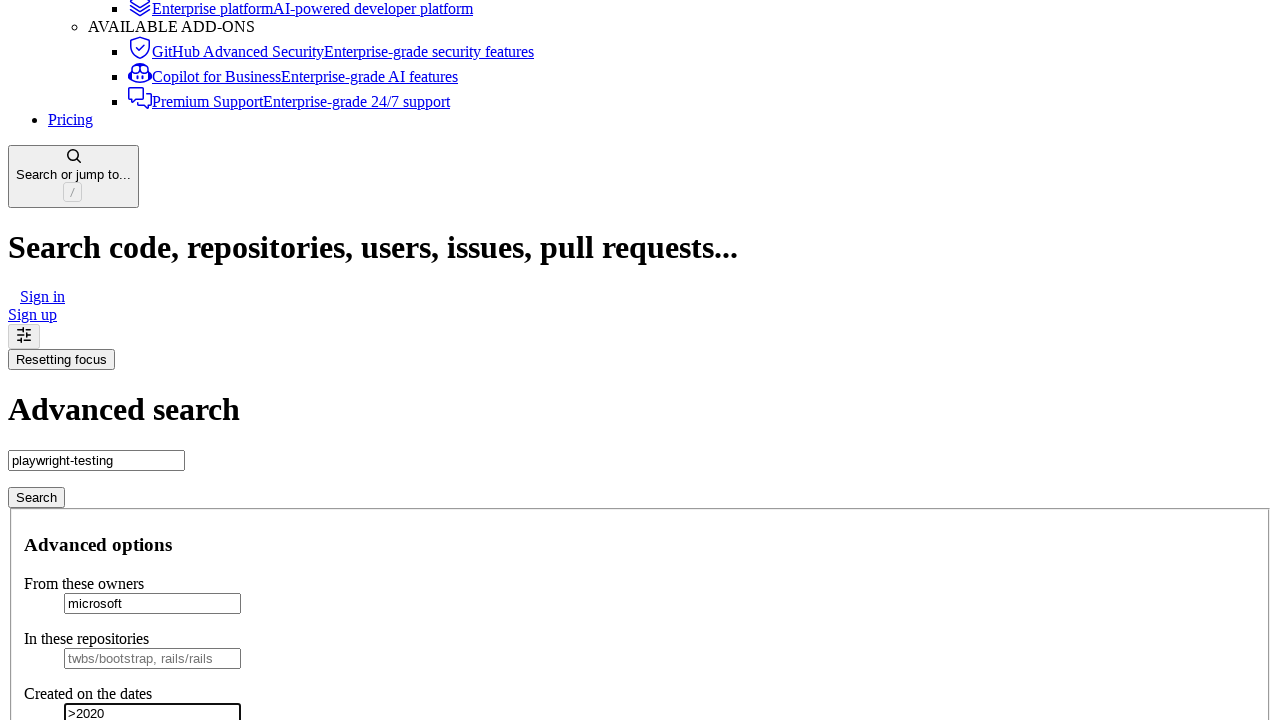

Clicked submit button to perform advanced search at (36, 497) on #adv_code_search button[type="submit"]
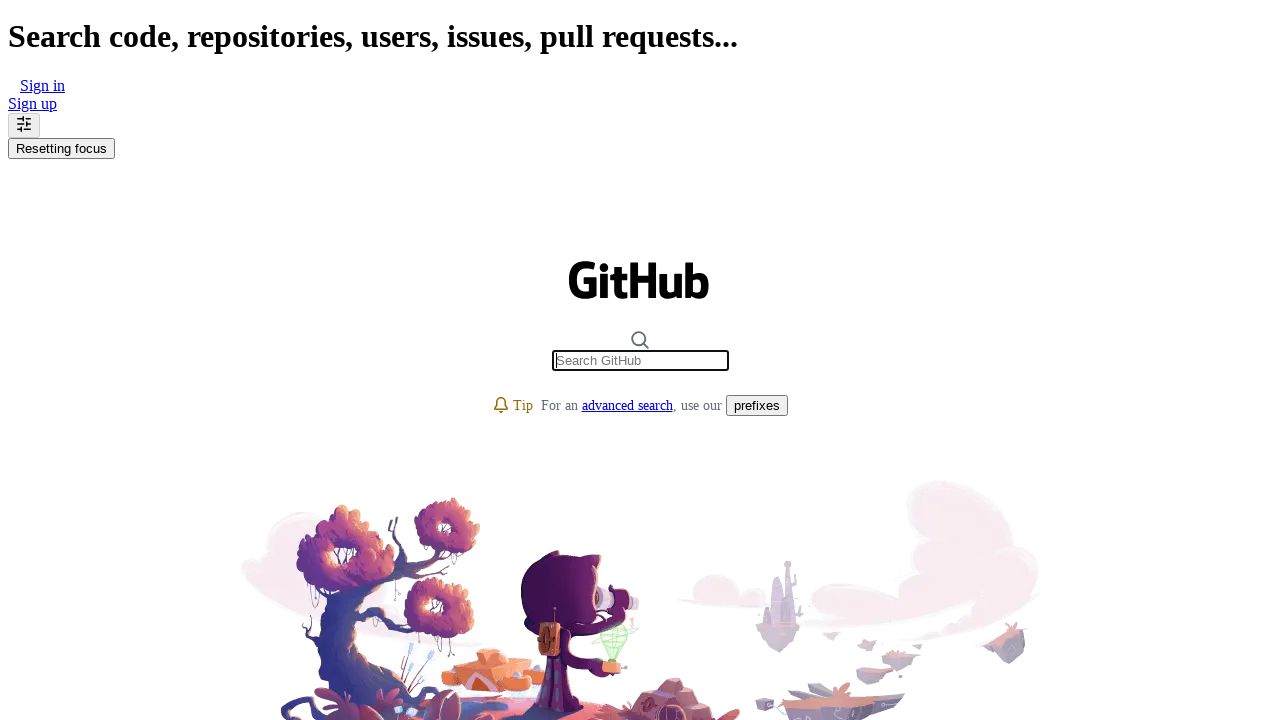

Search results page loaded successfully
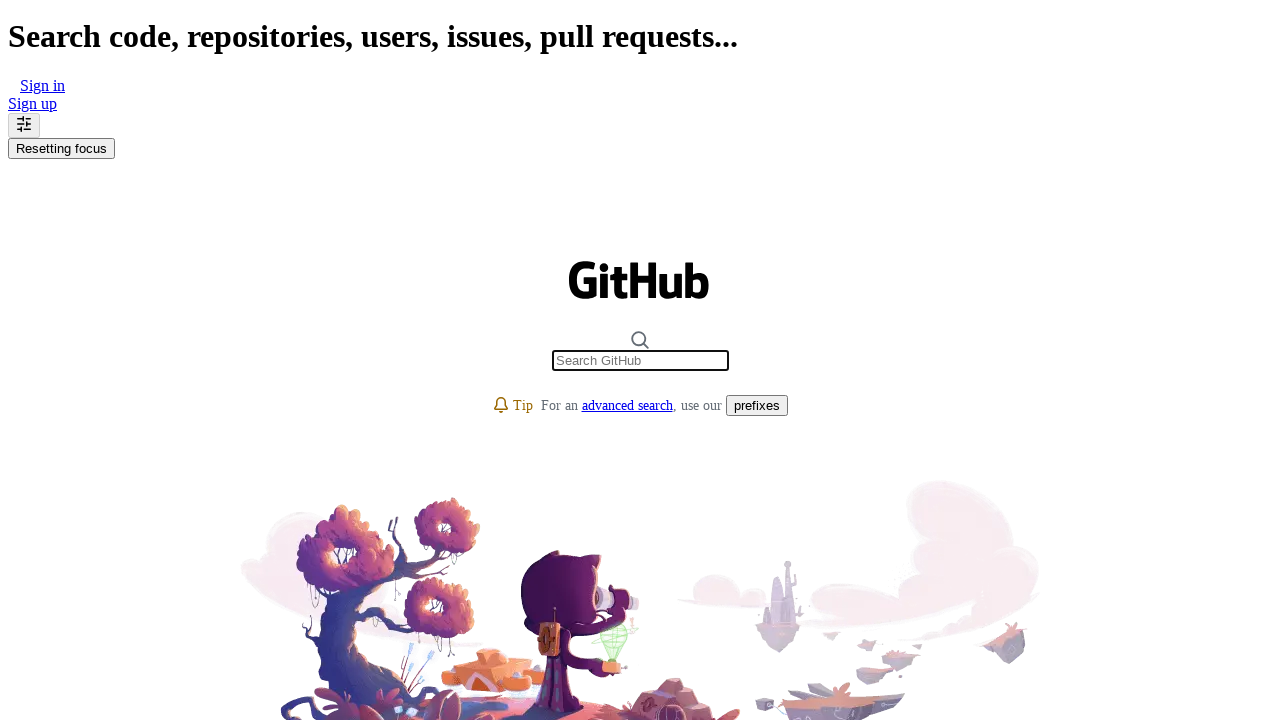

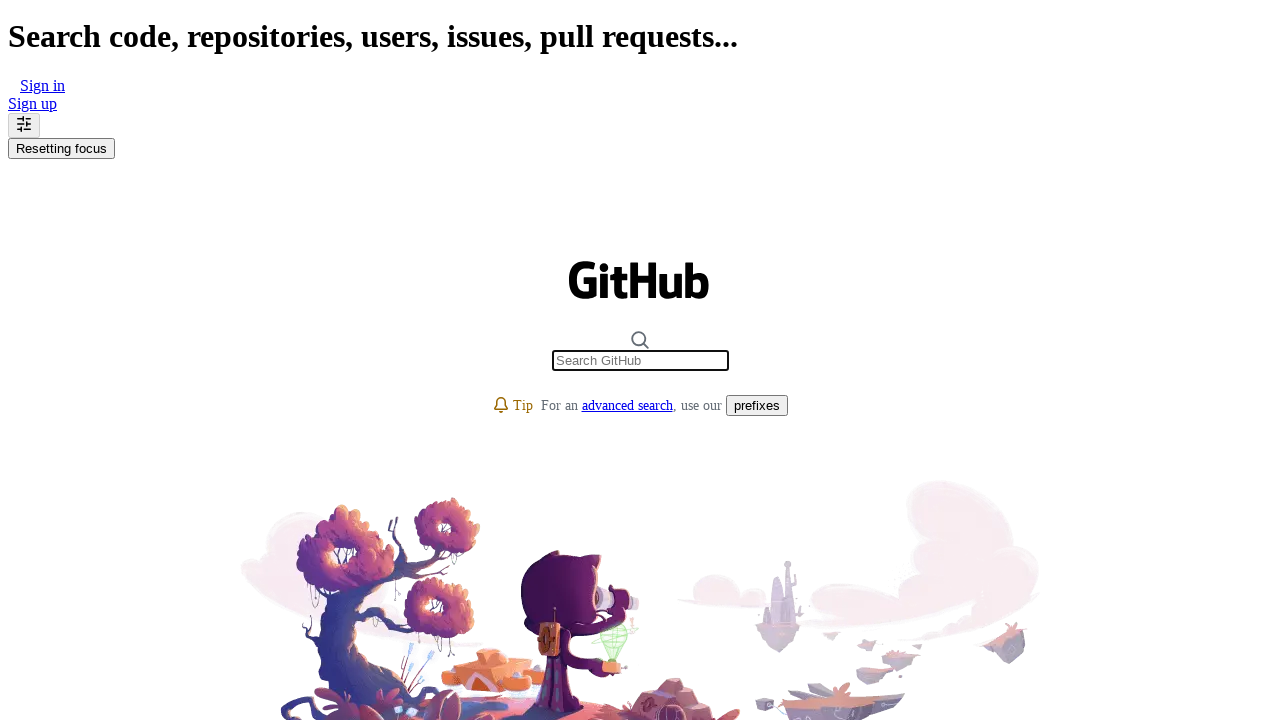